Tests a form by filling in username and email fields on the DemoQA text box page

Starting URL: https://demoqa.com/text-box

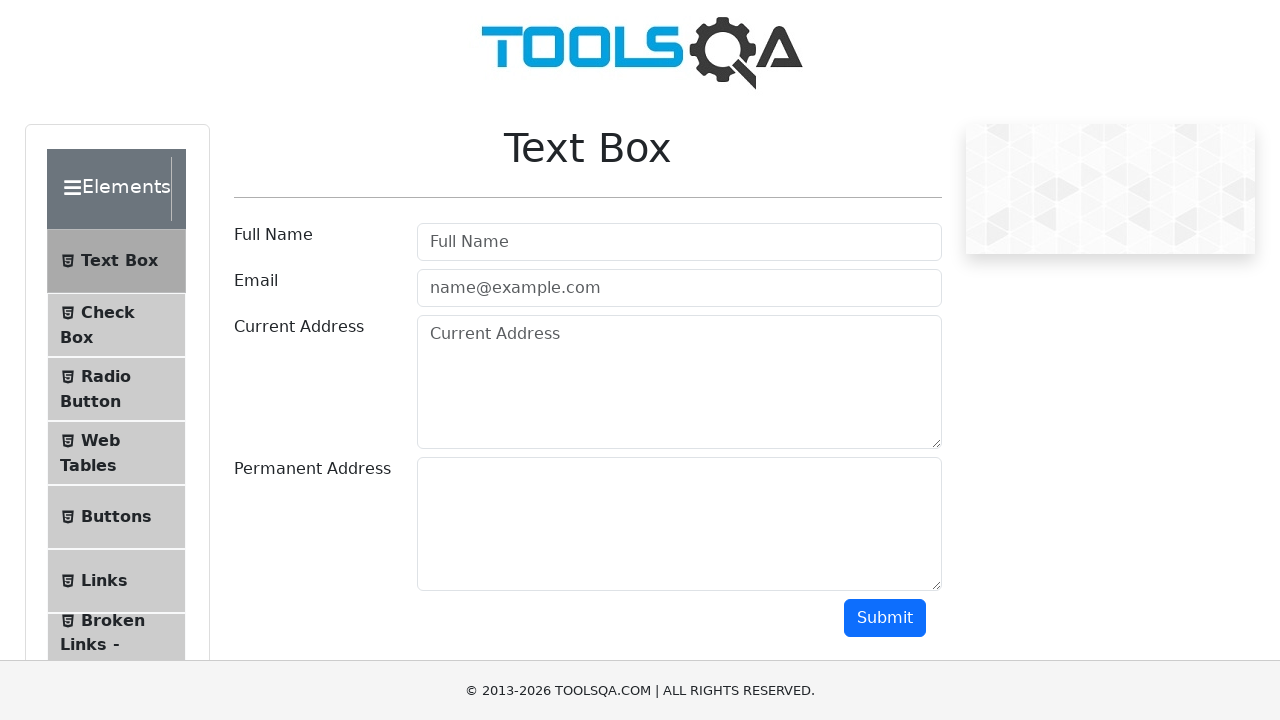

Navigated to DemoQA text box page
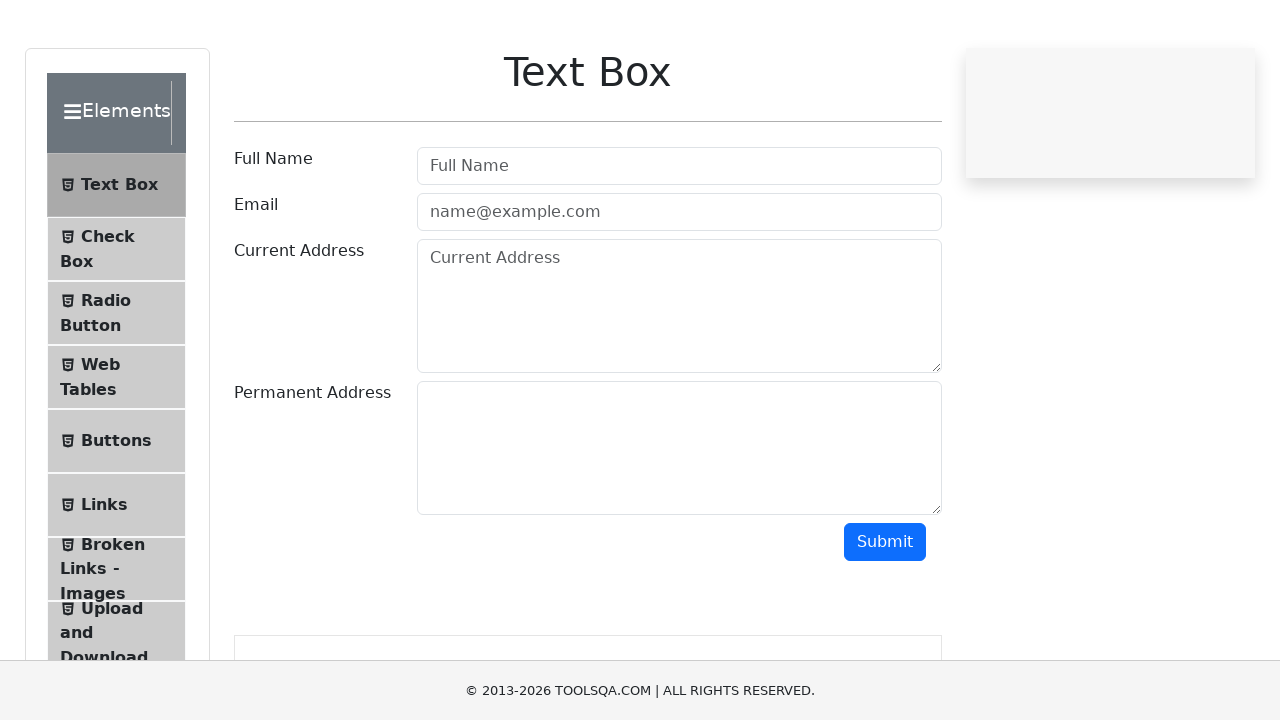

Filled username field with 'Alex Egorov' on #userName
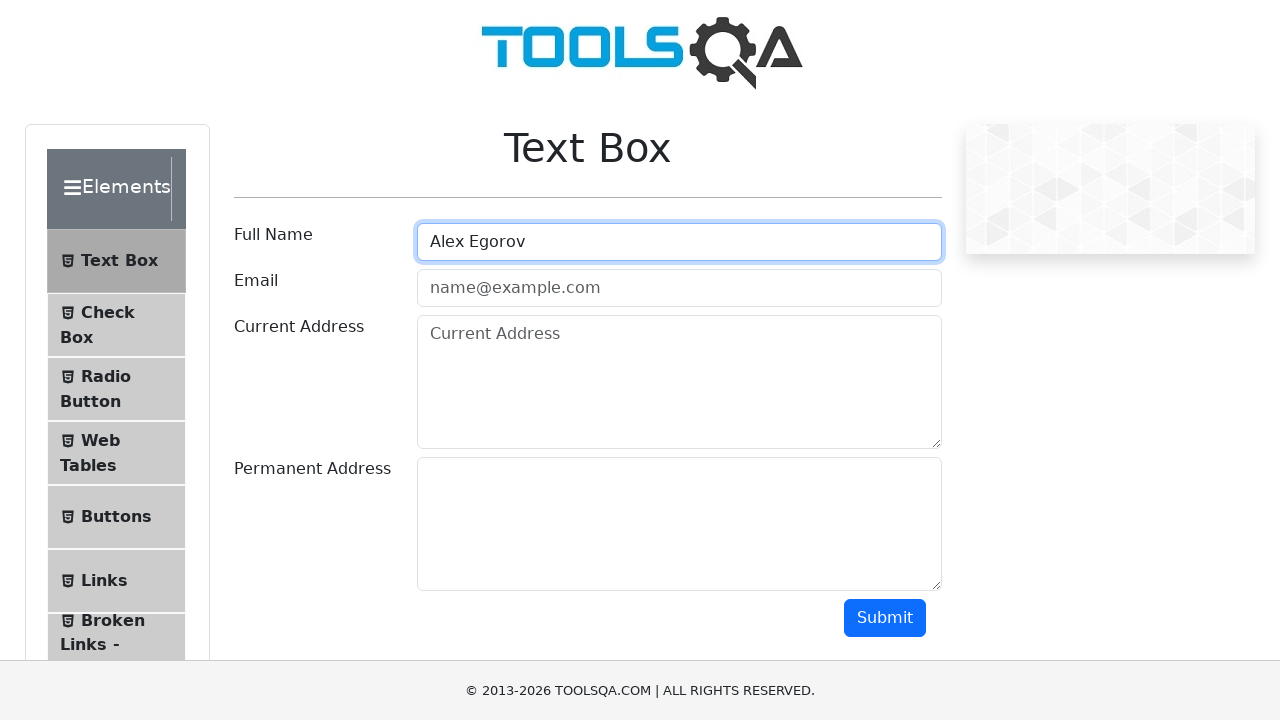

Filled email field with 'alex@egorov.com' on #userEmail
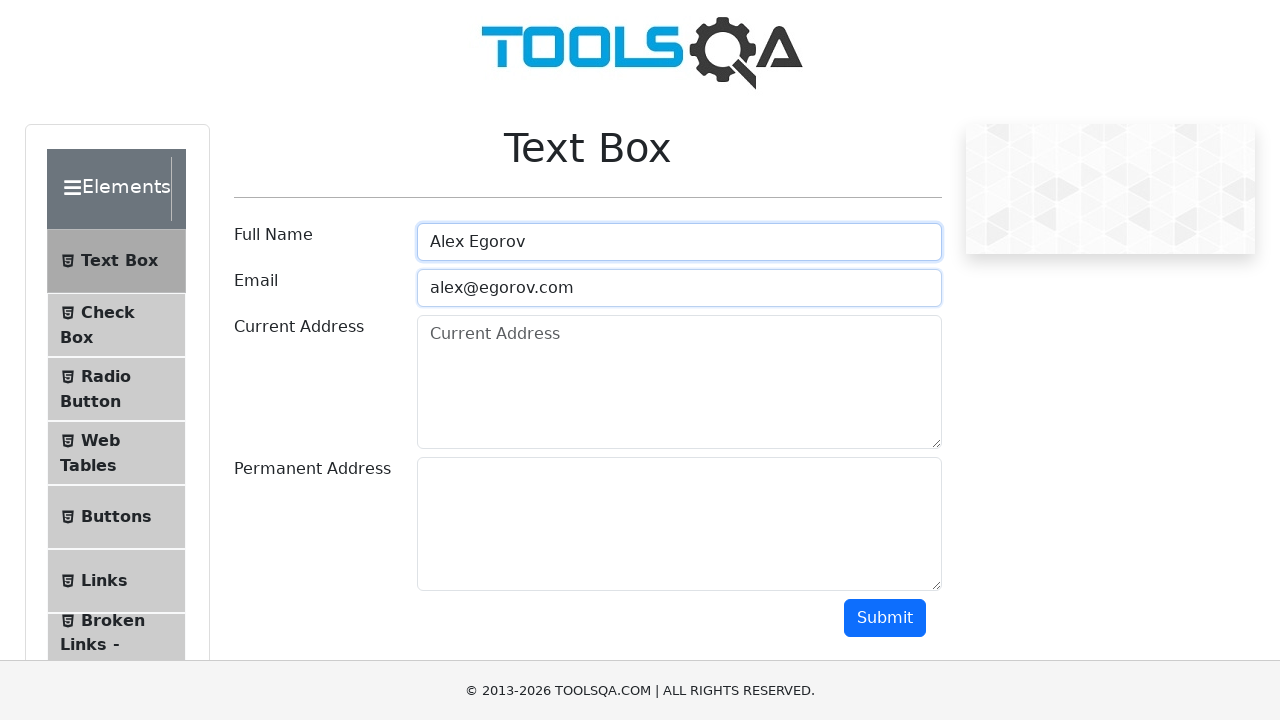

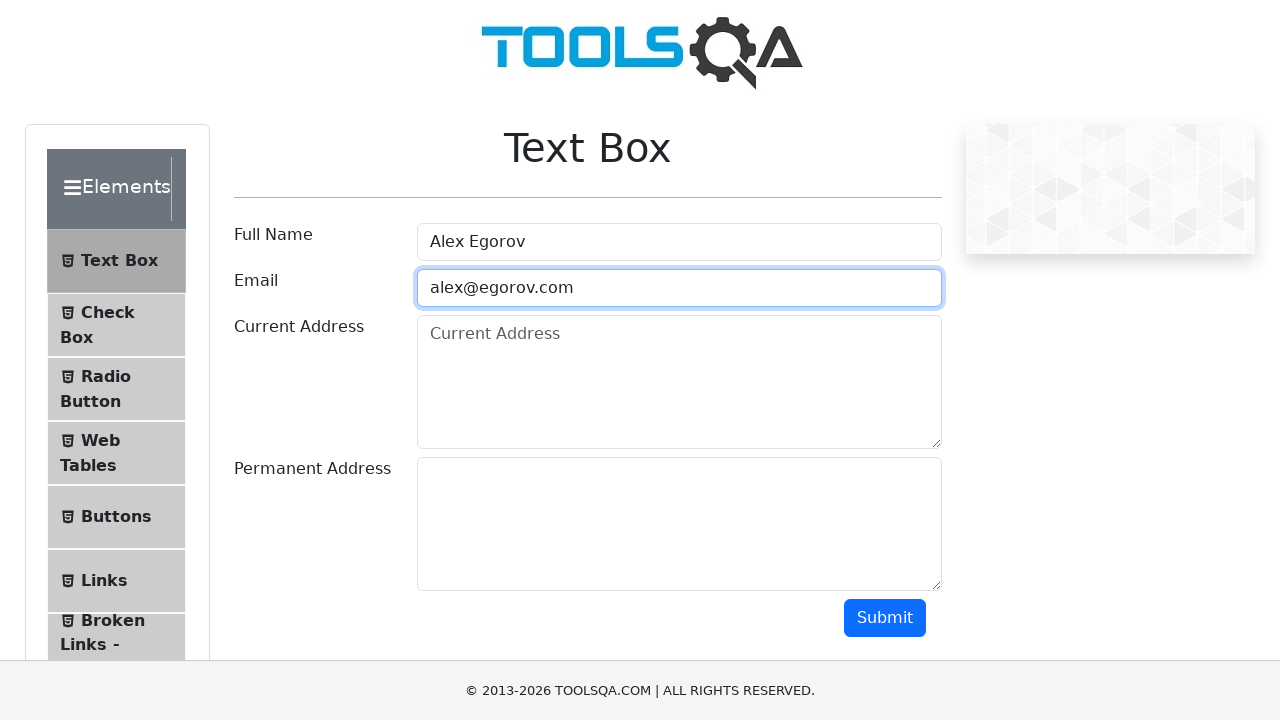